Launches the Sugar Cosmetics website and verifies it loads successfully by navigating to the homepage.

Starting URL: https://in.sugarcosmetics.com/

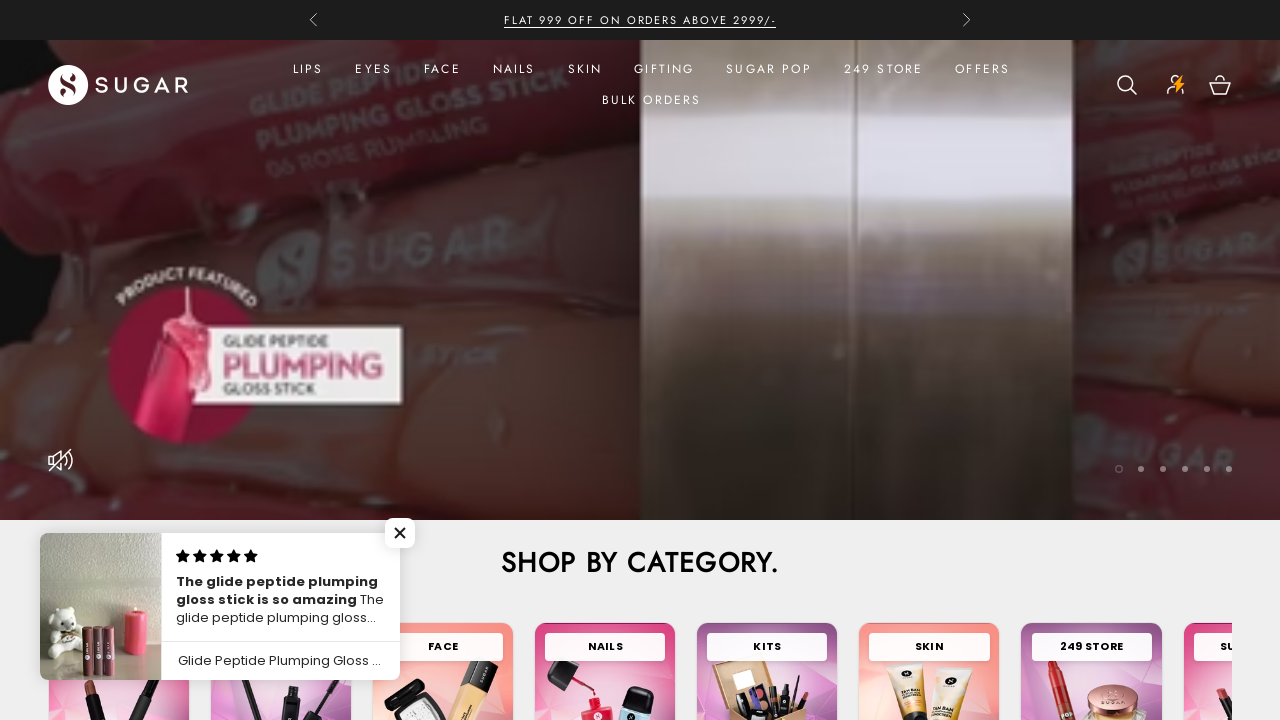

Sugar Cosmetics homepage loaded successfully
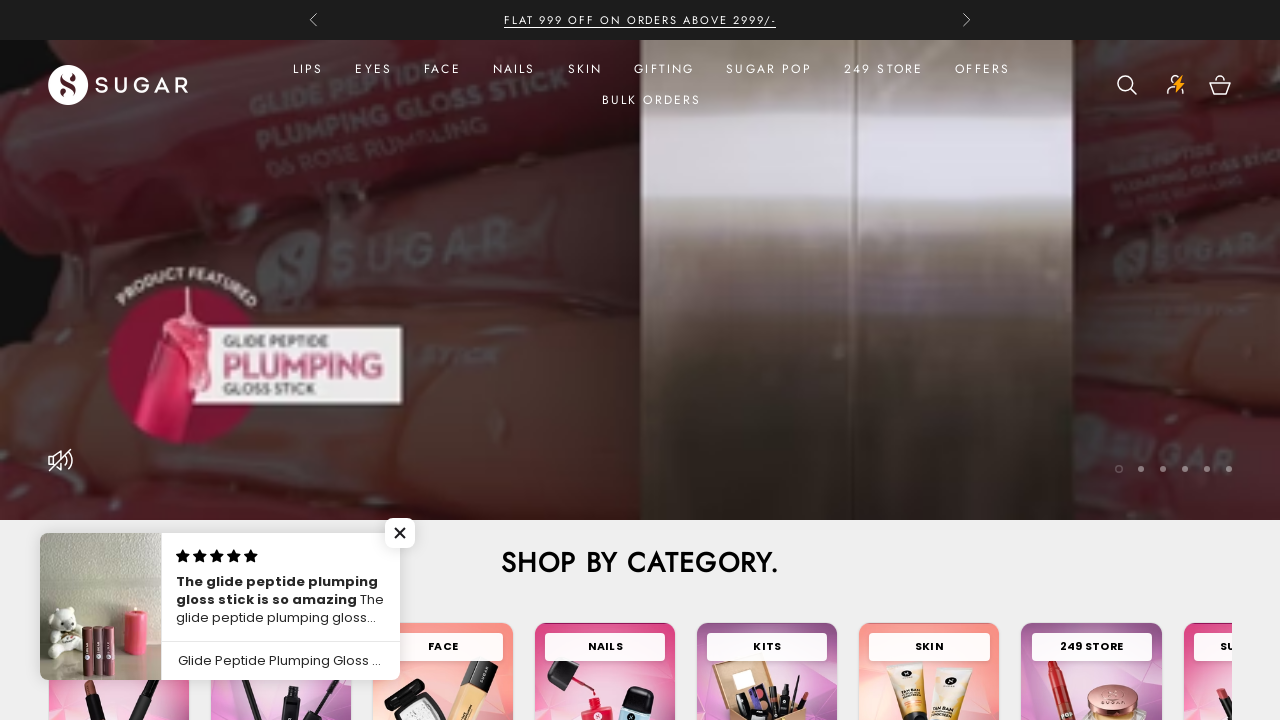

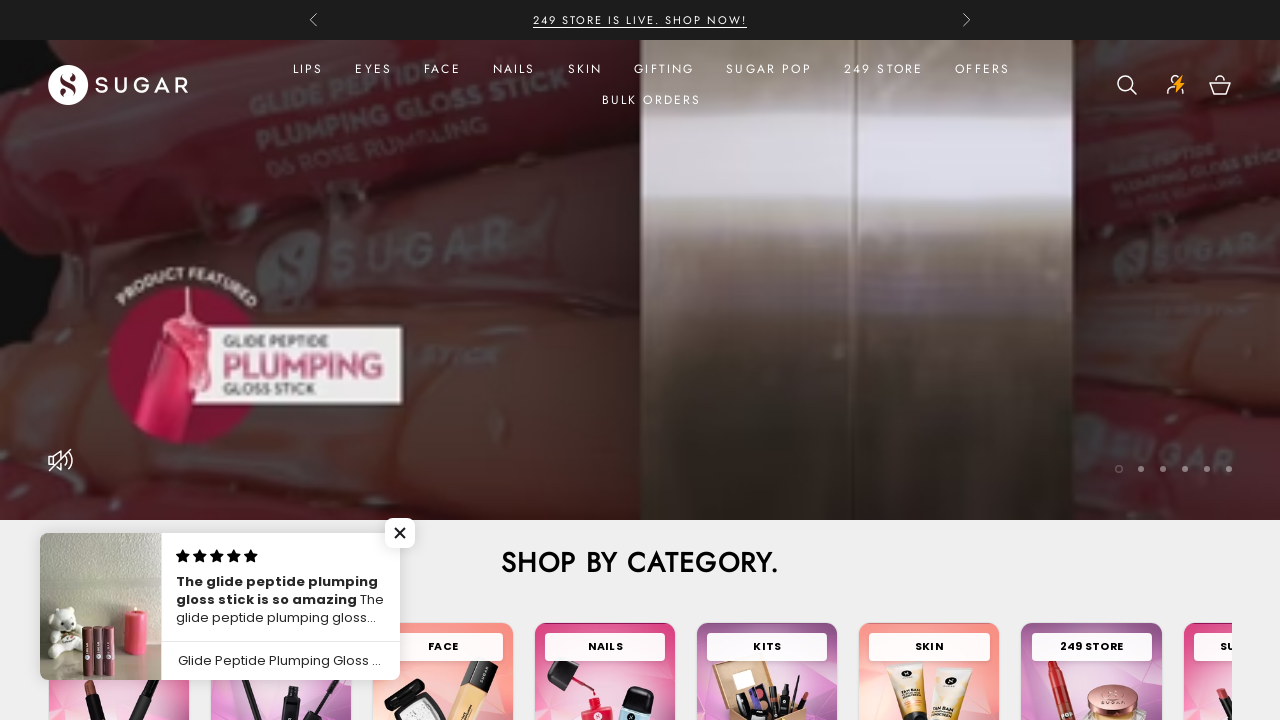